Tests a math challenge form by reading a value from the page, calculating a mathematical formula (log of absolute value of 12 times sine of x), filling in the answer, checking a checkbox, clicking a radio button, and submitting the form.

Starting URL: https://suninjuly.github.io/math.html

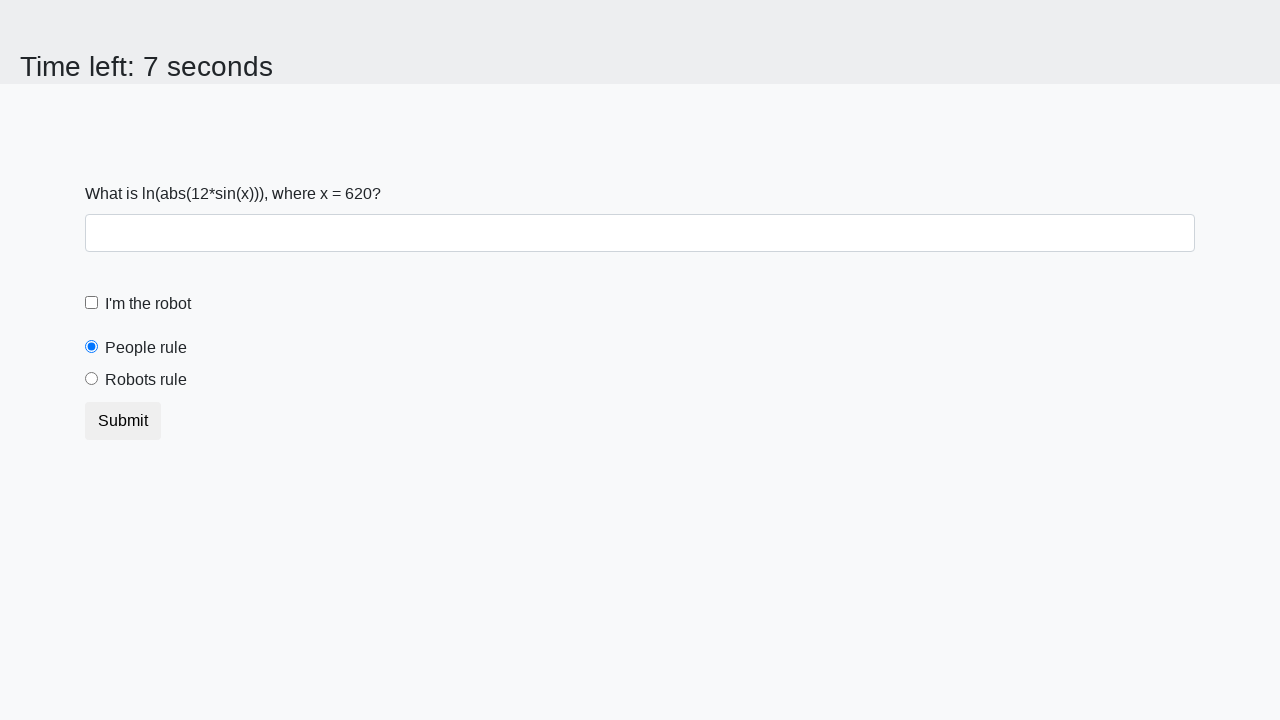

Located the x value input element
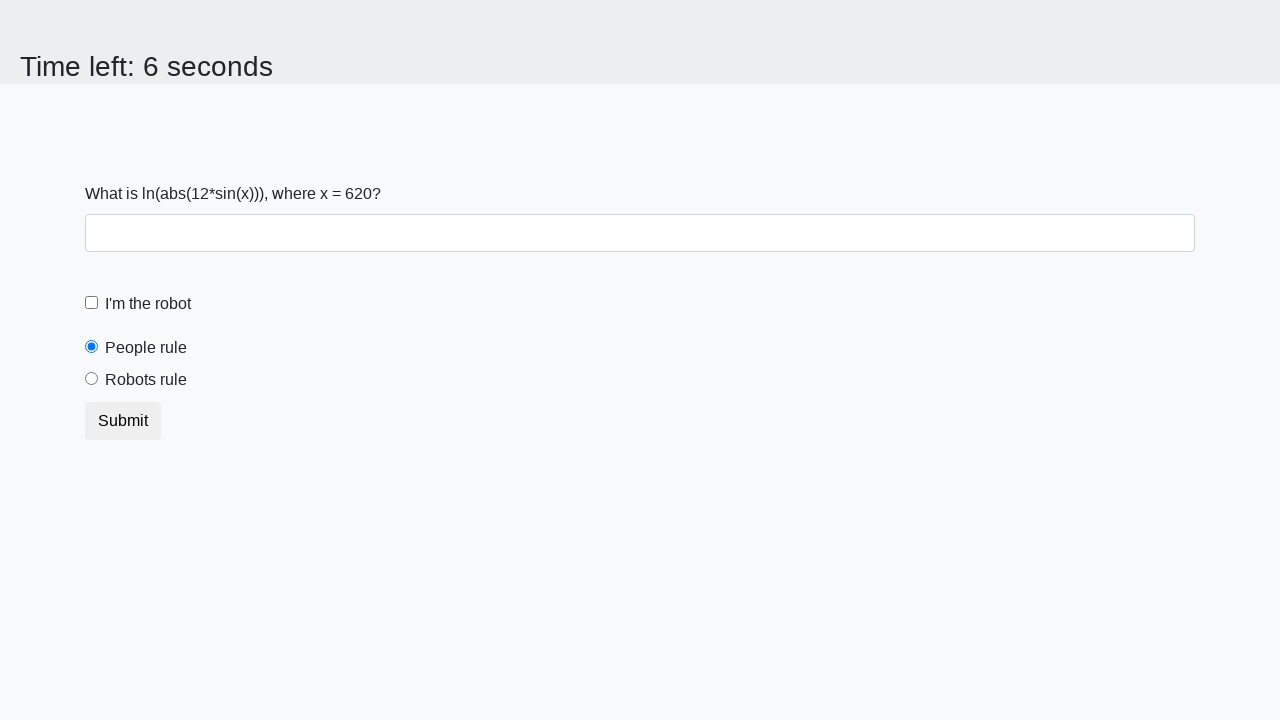

Read x value from page: 620
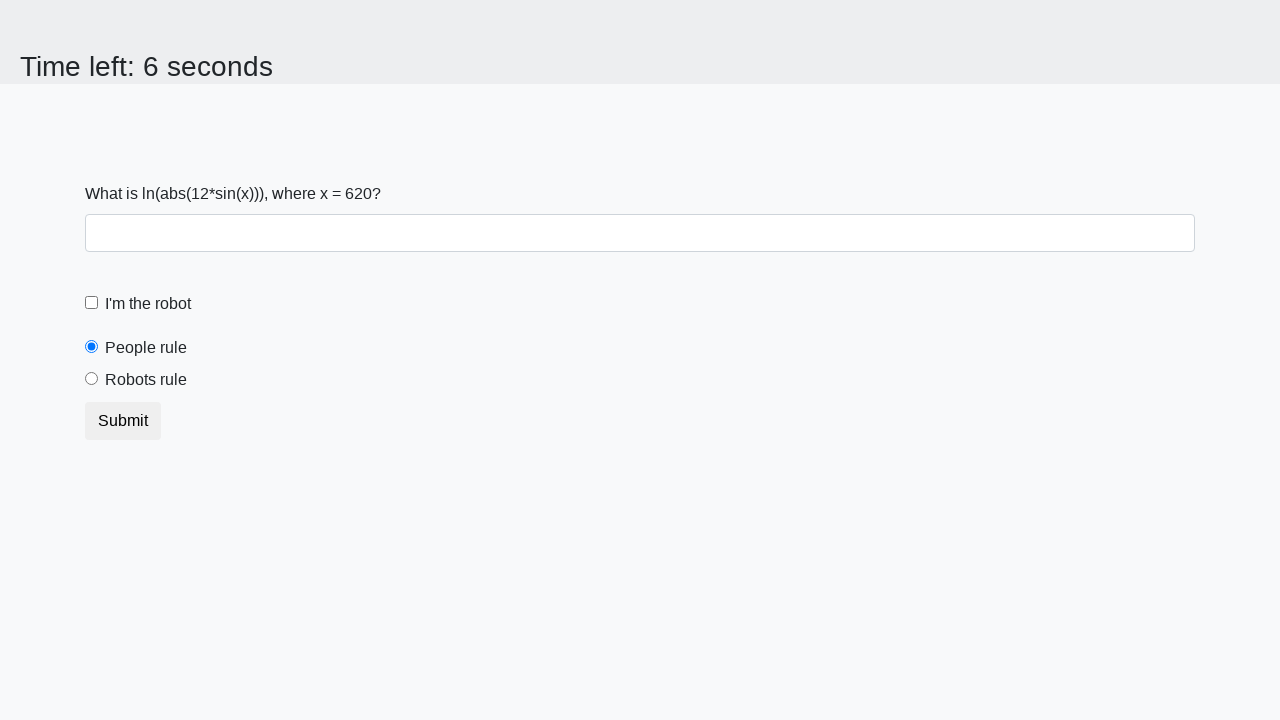

Calculated answer using formula log(abs(12 * sin(620))): 2.3728836285757566
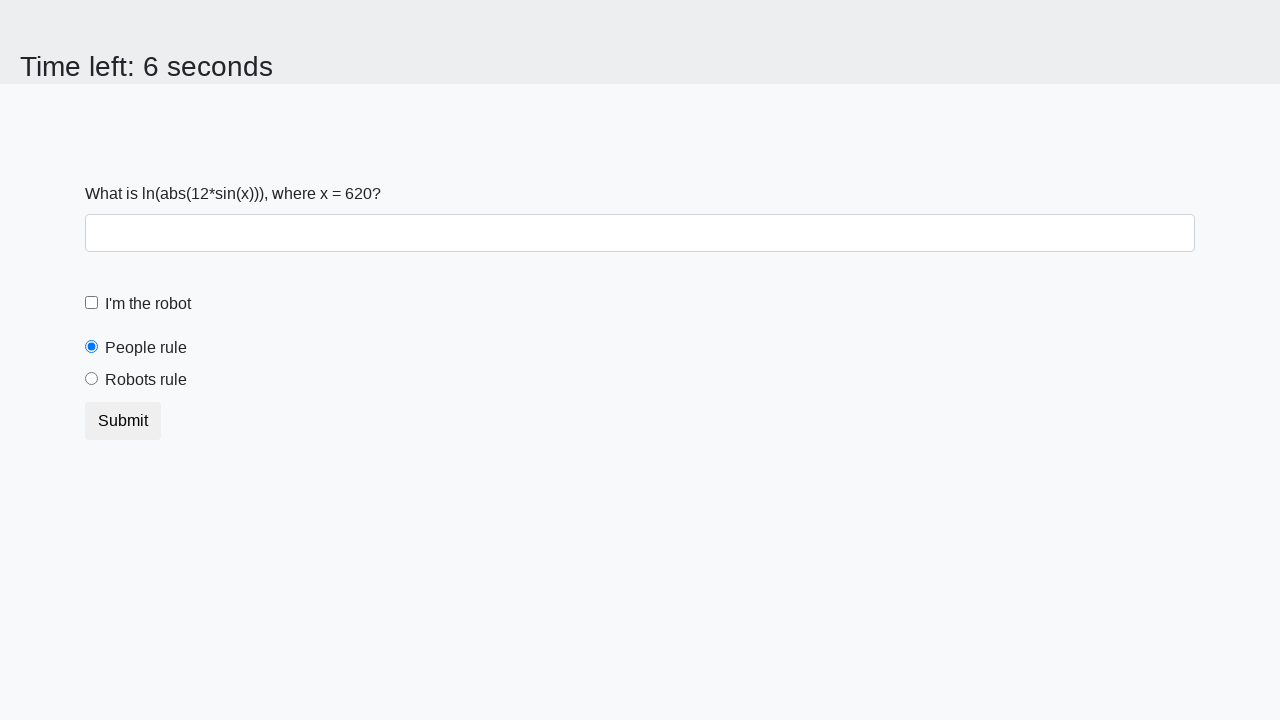

Filled answer field with calculated value: 2.3728836285757566 on #answer
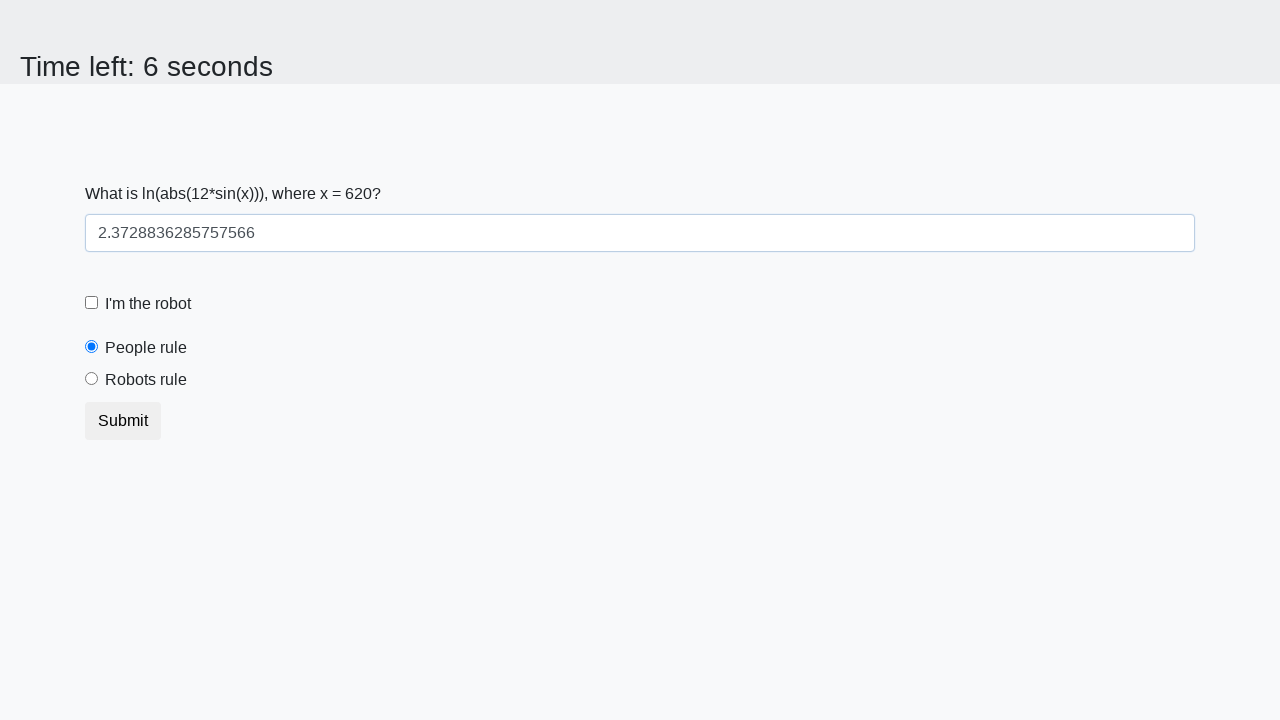

Checked the robot checkbox at (92, 303) on #robotCheckbox
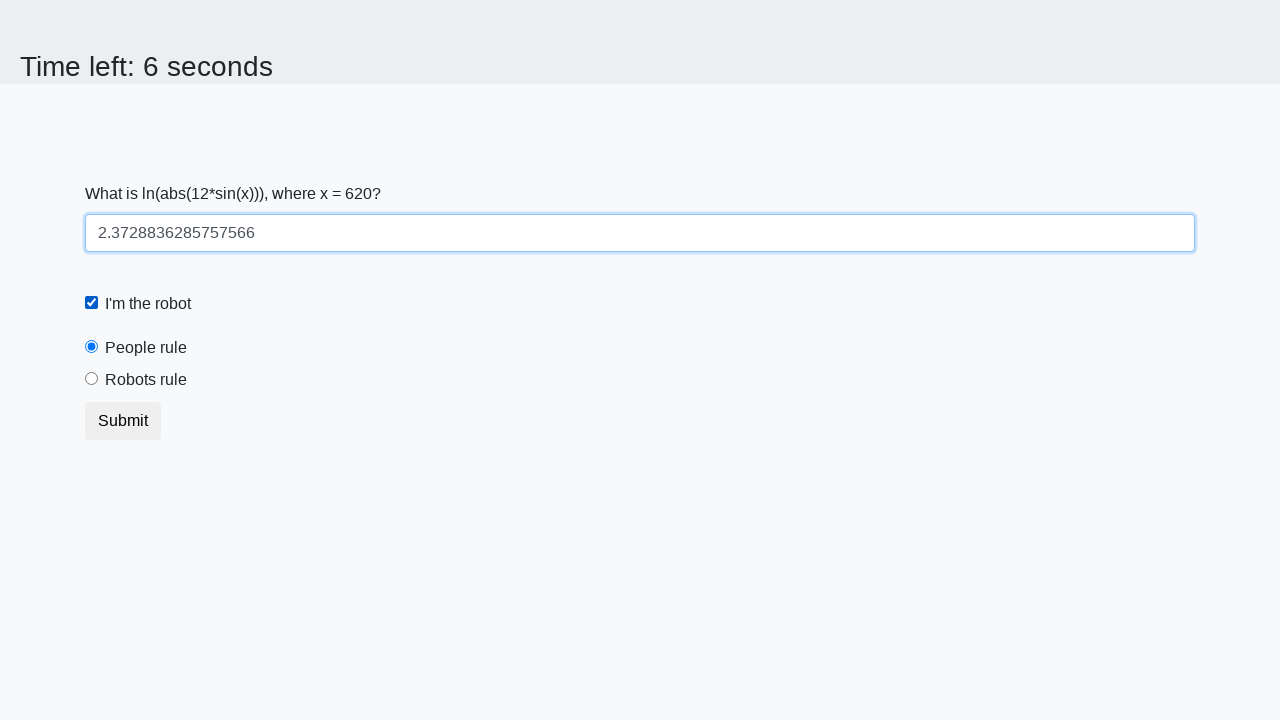

Clicked the robots rule radio button at (92, 379) on #robotsRule
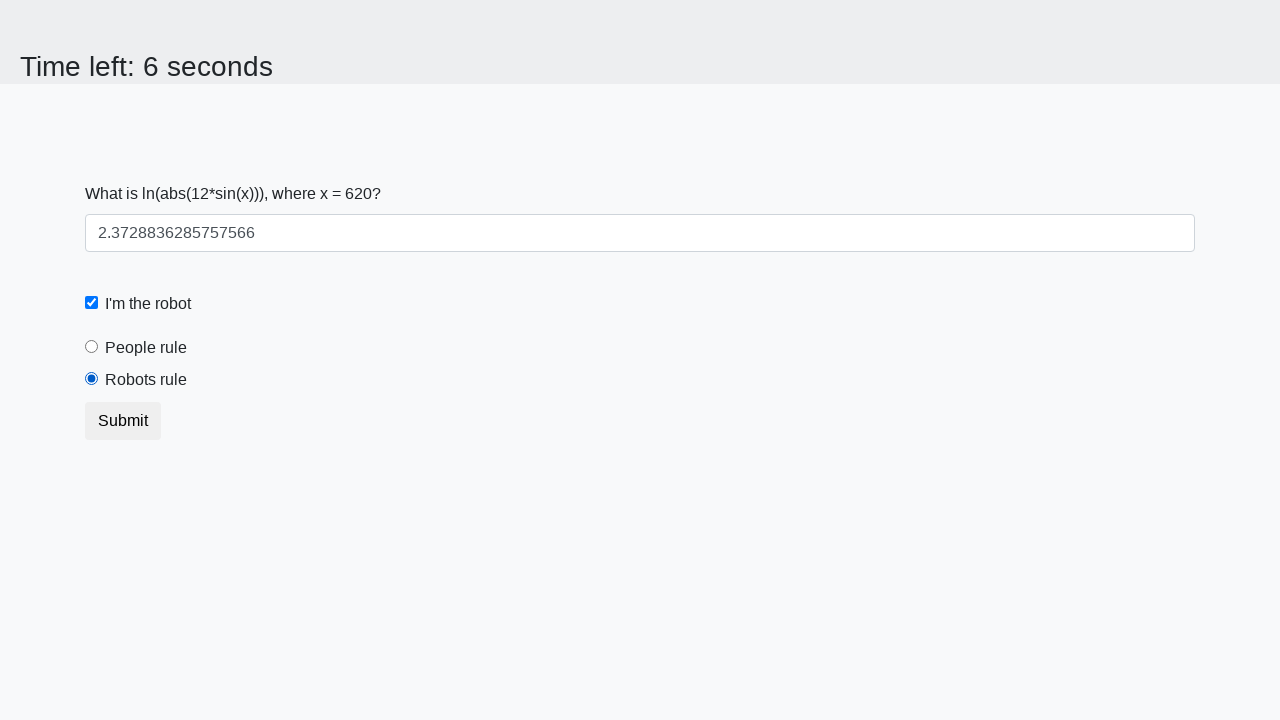

Clicked the submit button to submit the form at (123, 421) on .btn.btn-default
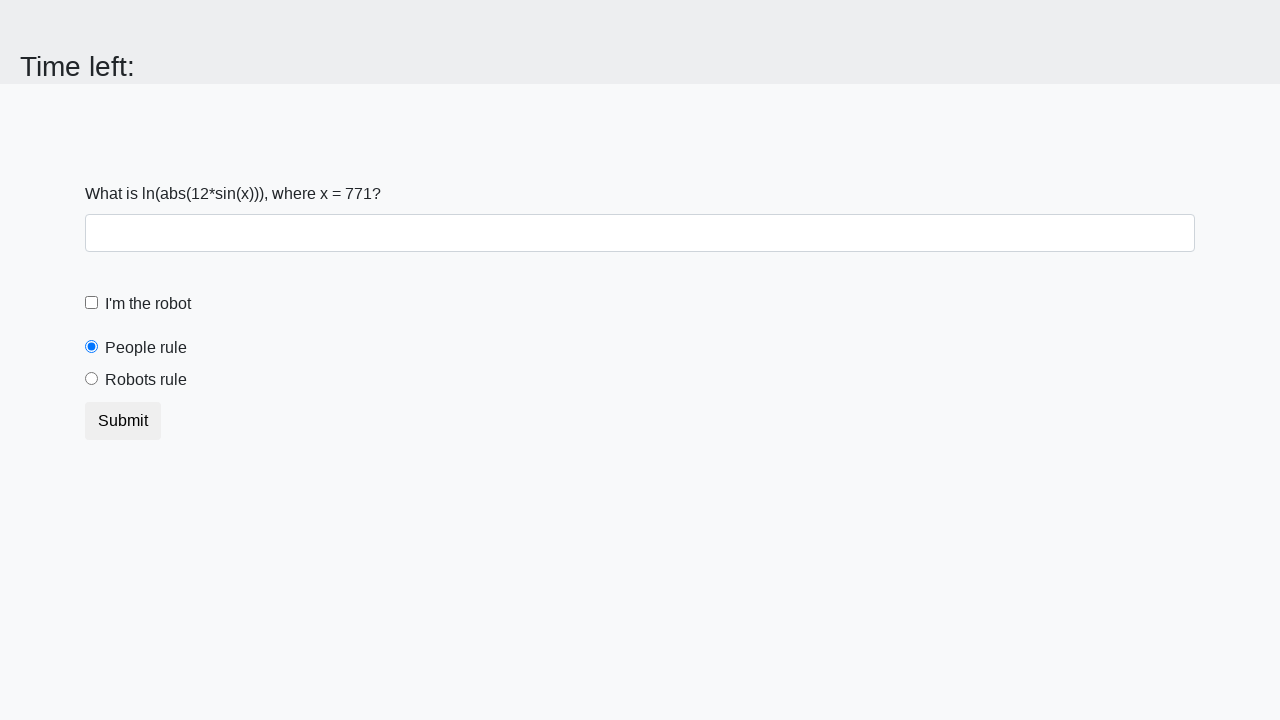

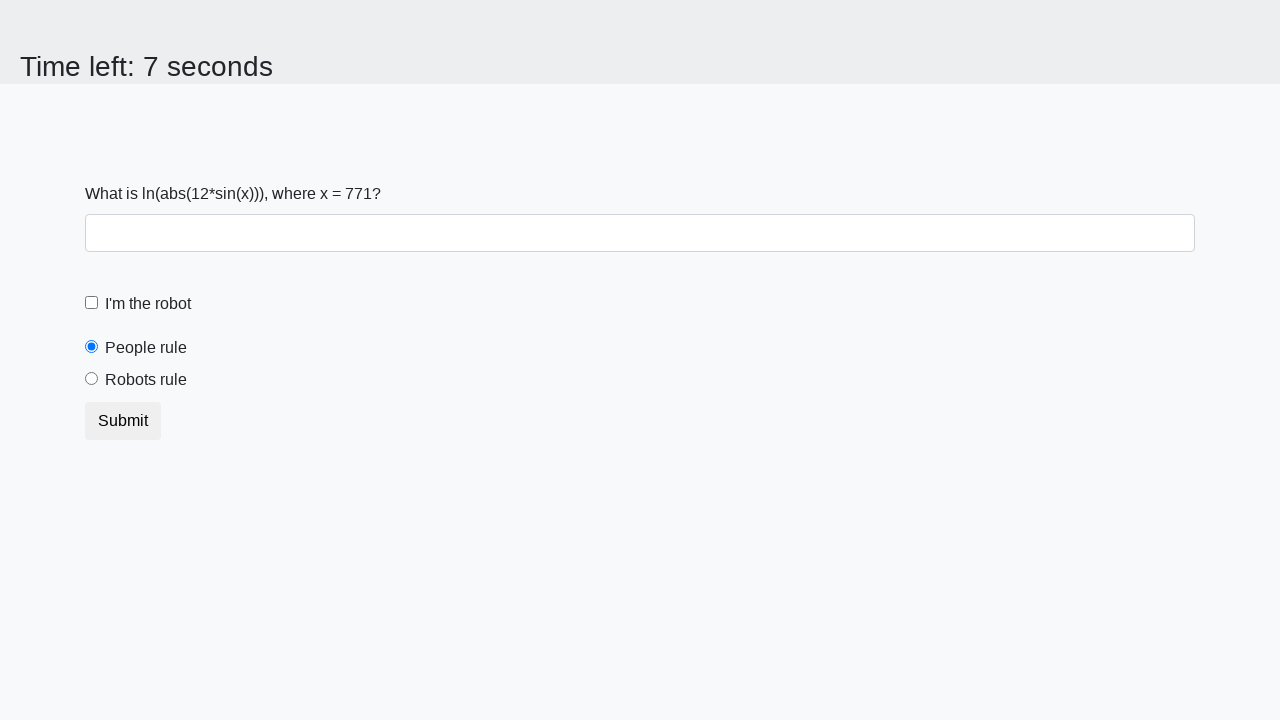